Tests browser window management by maximizing the window, resizing it to specific dimensions, and moving the window position.

Starting URL: https://otus.home.kartushin.su/training.html

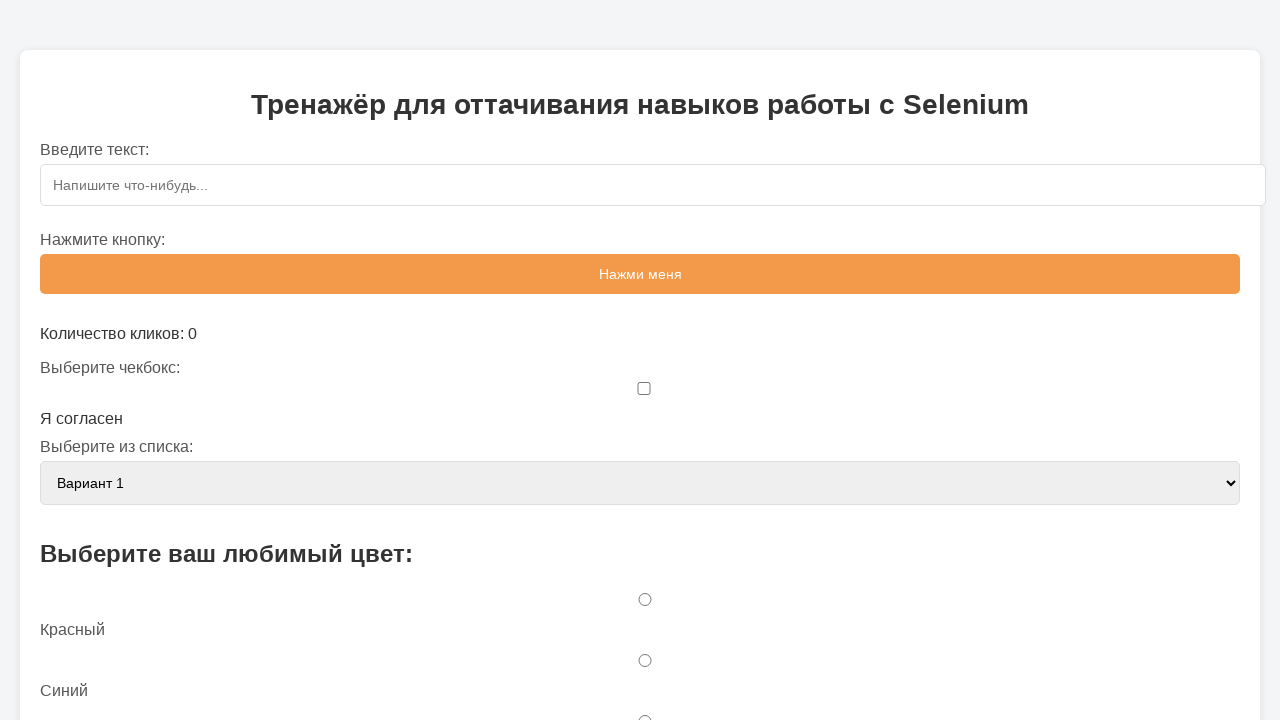

Retrieved initial viewport size
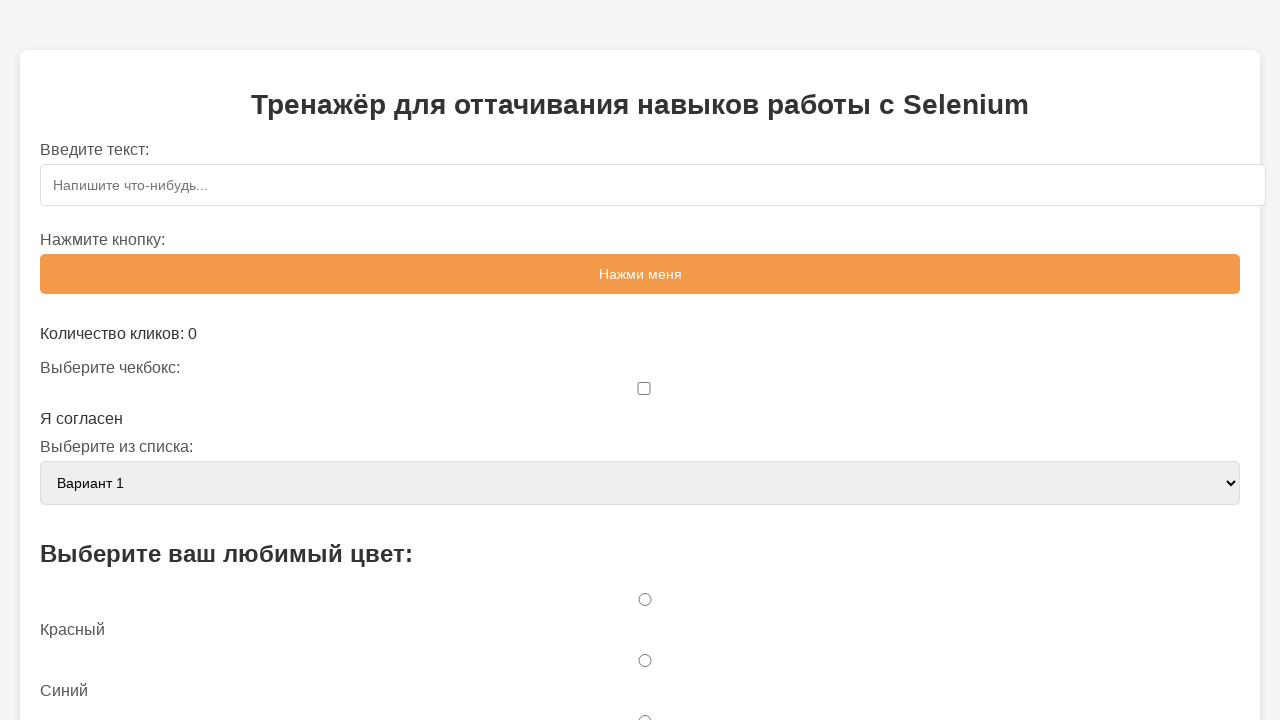

Resized viewport to 800x600 pixels
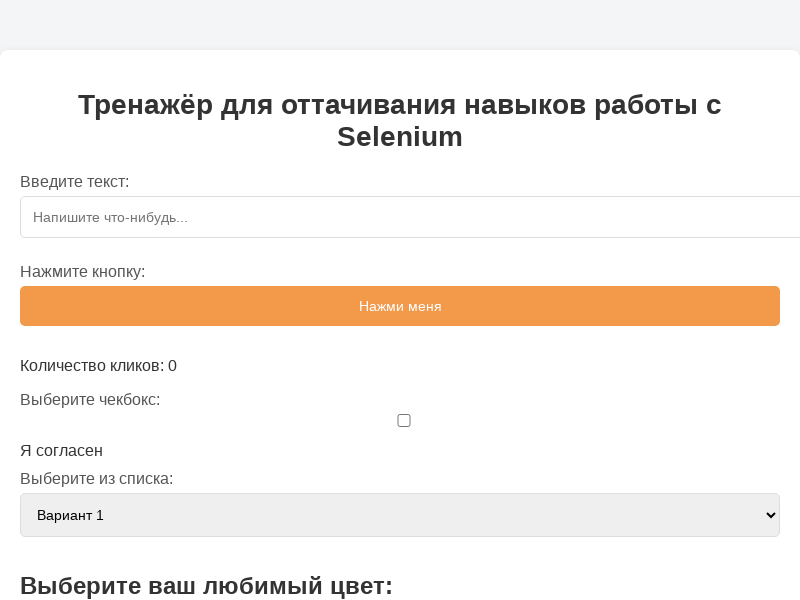

Retrieved final viewport size after resize
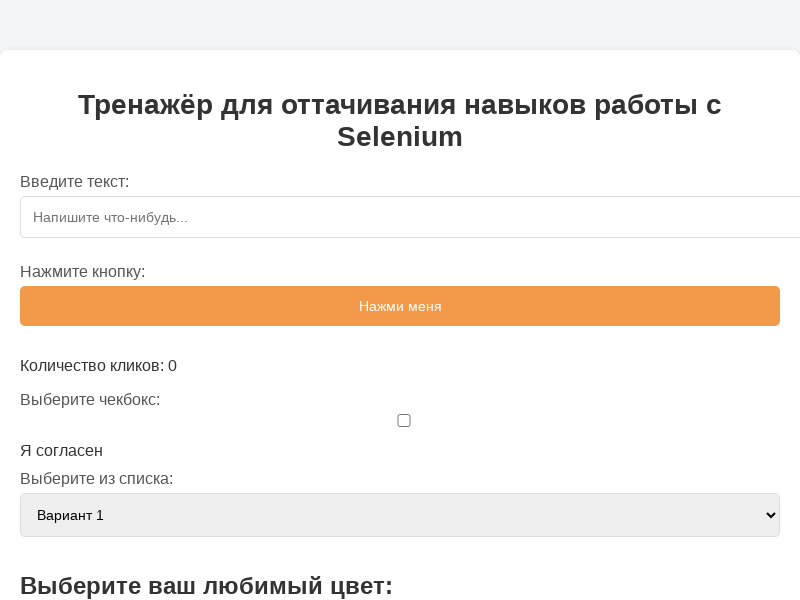

Asserted viewport width equals 800 pixels
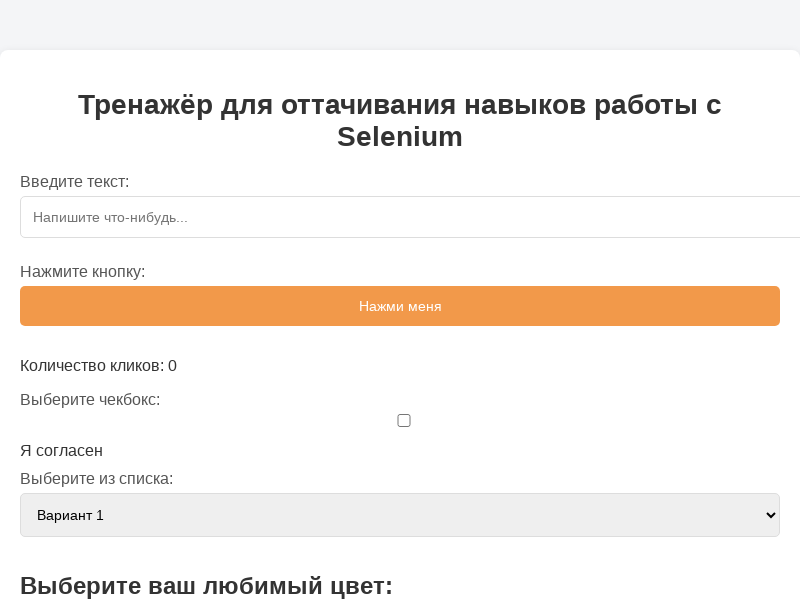

Asserted viewport height equals 600 pixels
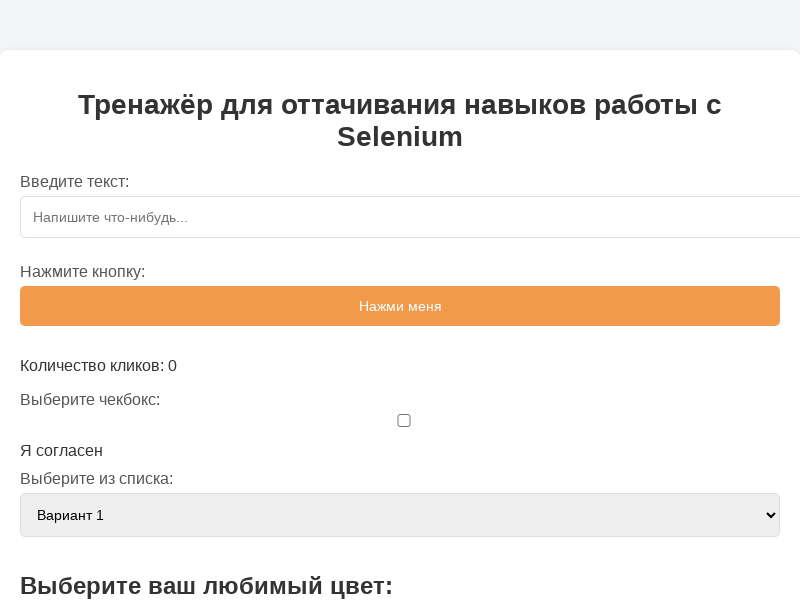

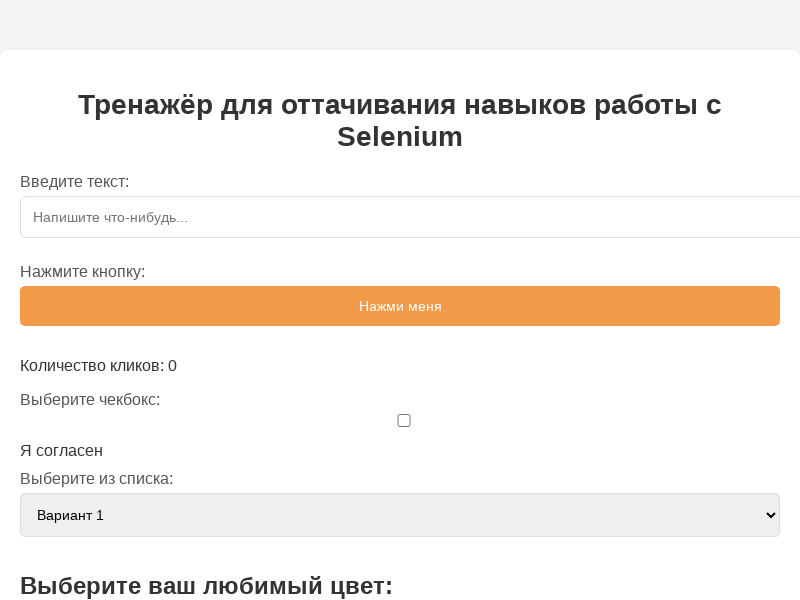